Tests navigation on the Selenium Jupiter documentation site by verifying the "About" link is visible and clicking it

Starting URL: https://bonigarcia.github.io/selenium-jupiter/

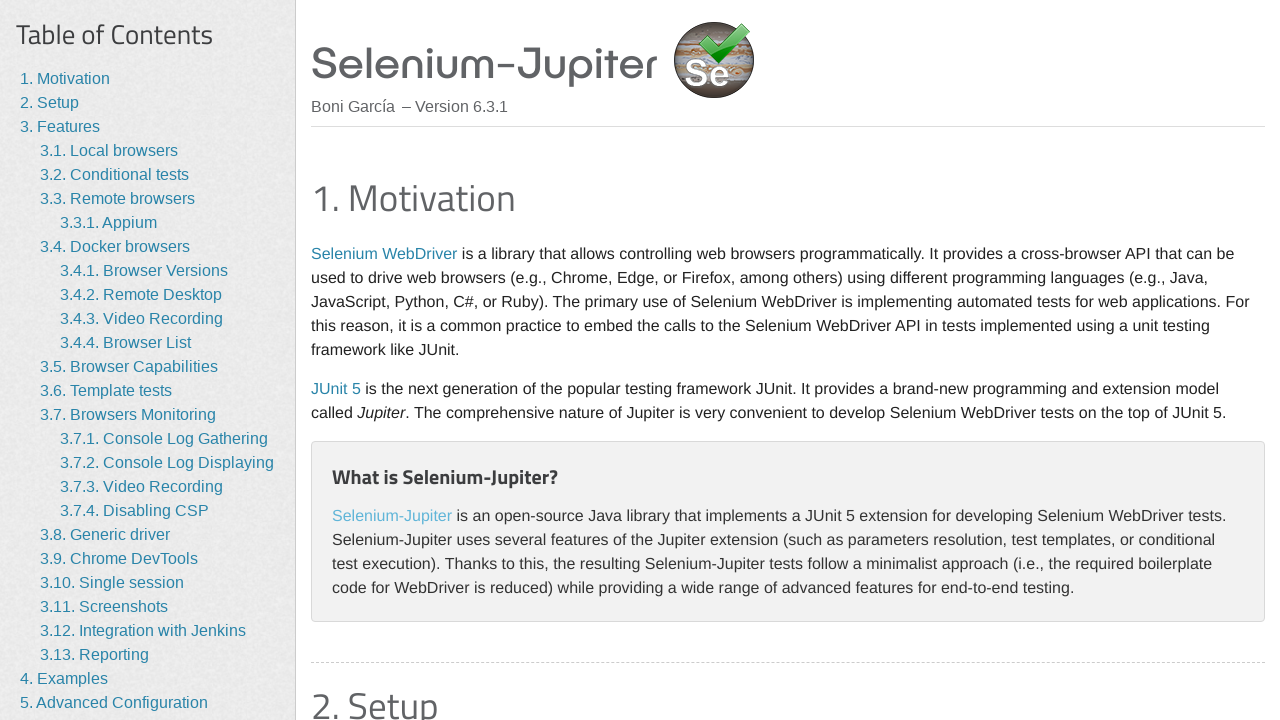

Waited for 'About' link to be visible on the Selenium Jupiter documentation site
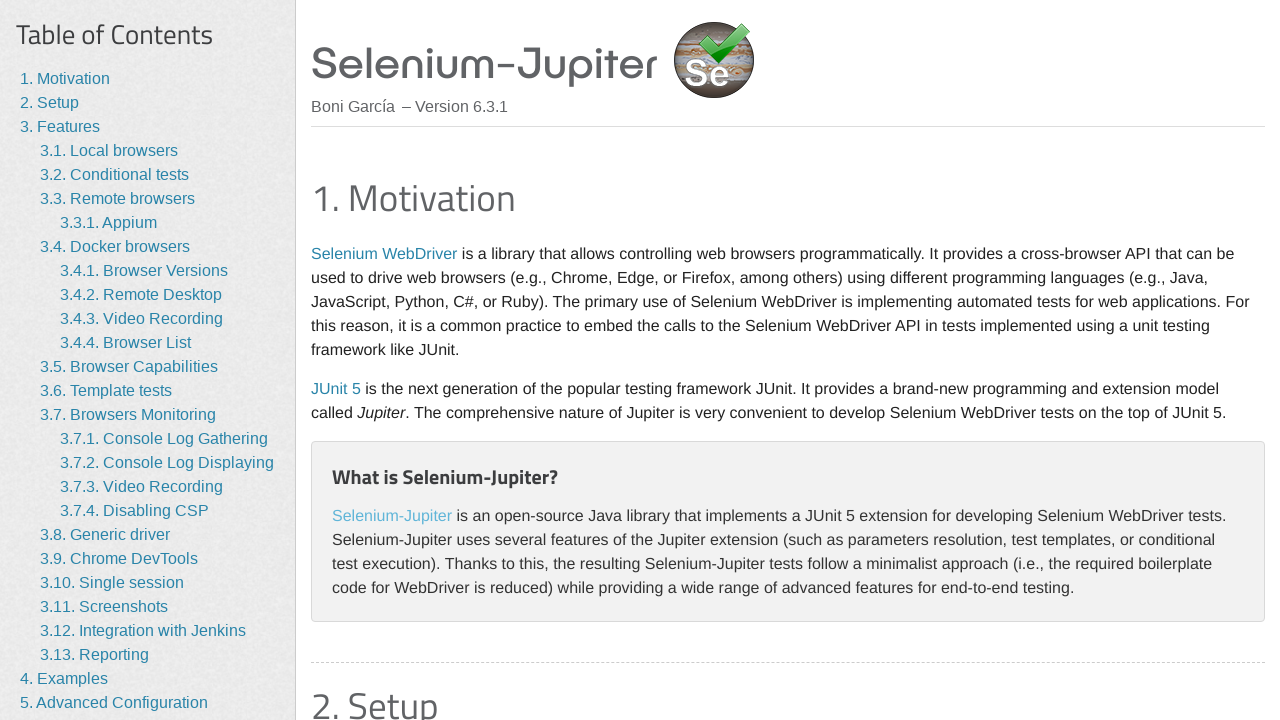

Clicked the 'About' link at (54, 677) on a:has-text('About')
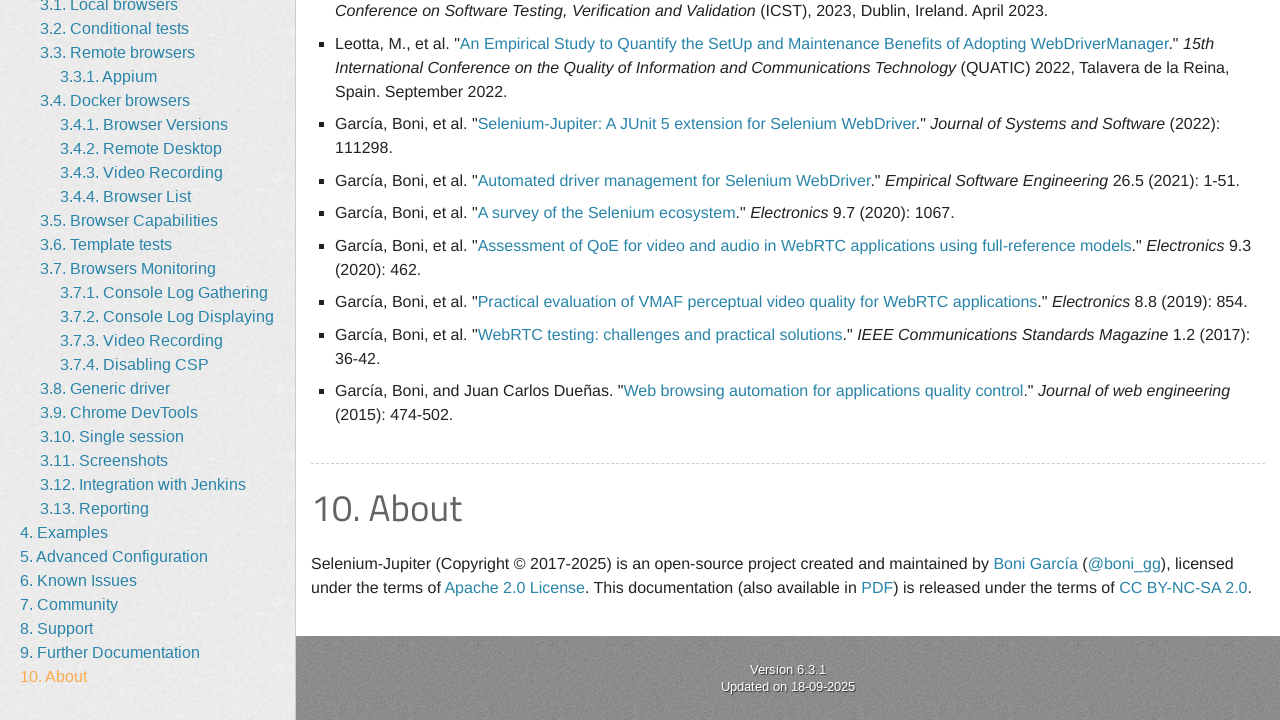

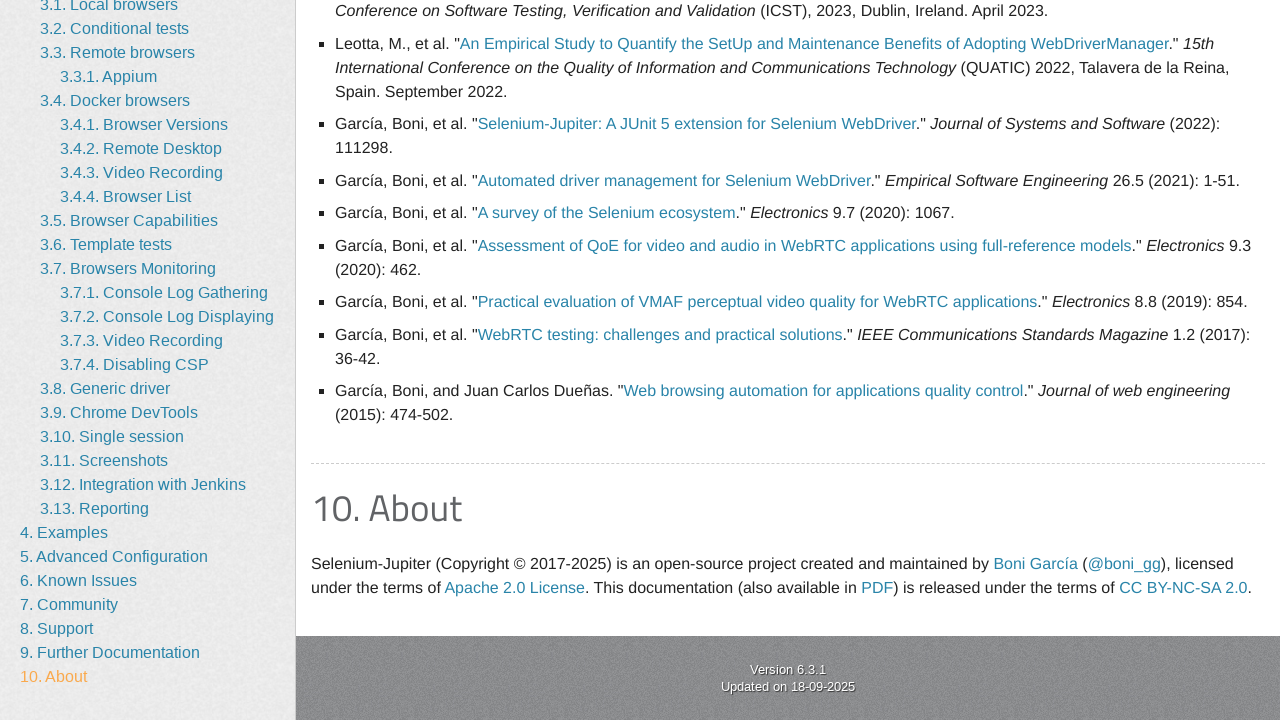